Navigates to WebdriverIO homepage and checks element visibility in viewport

Starting URL: https://webdriver.io

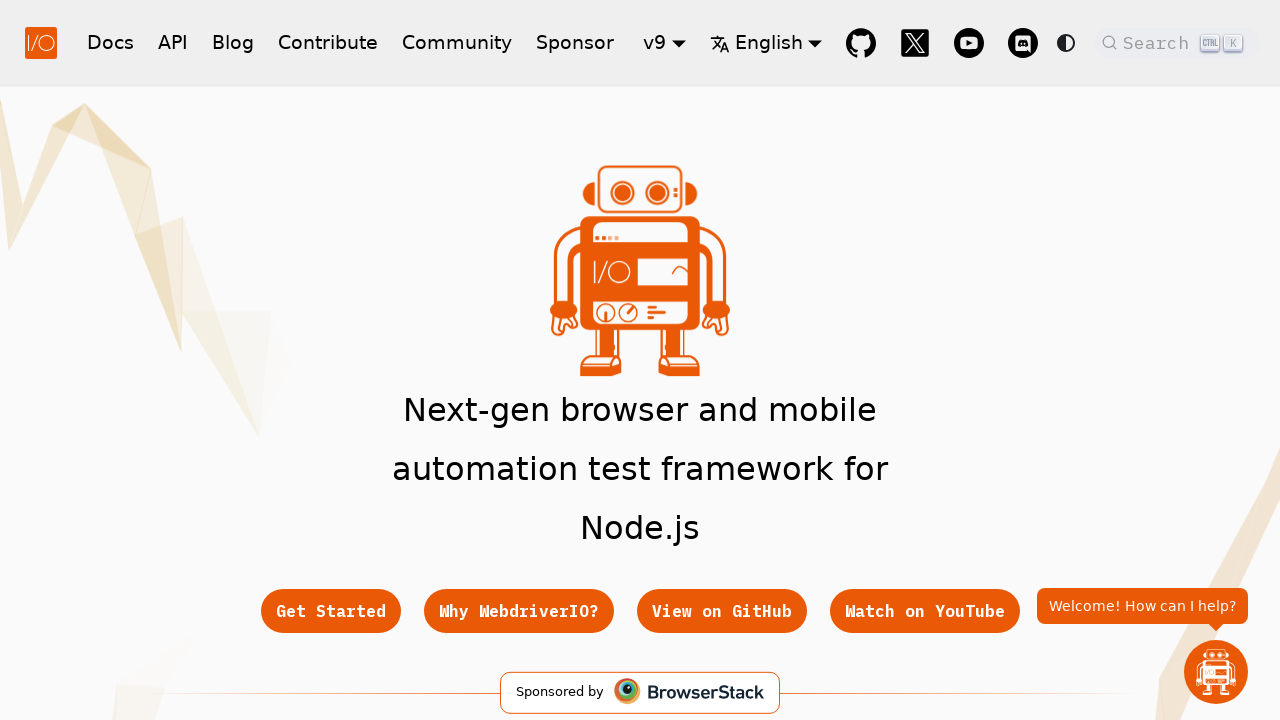

Located the documentation button element
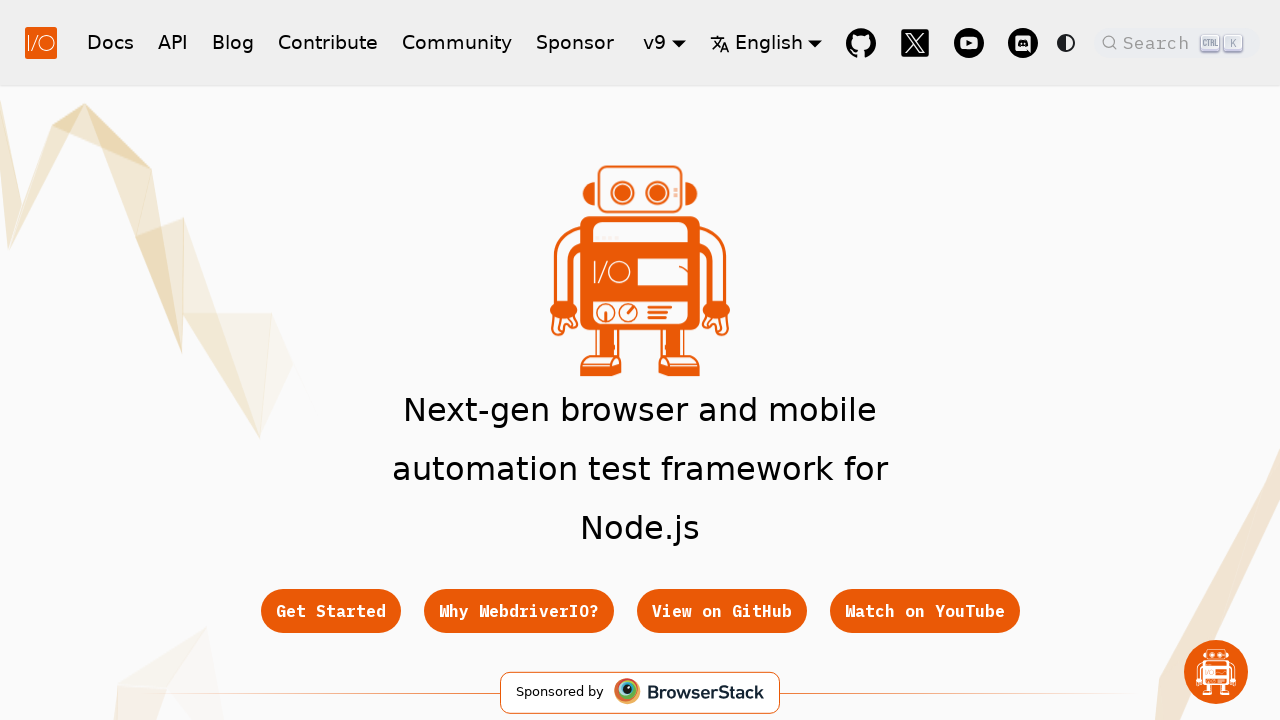

Documentation button became visible in viewport
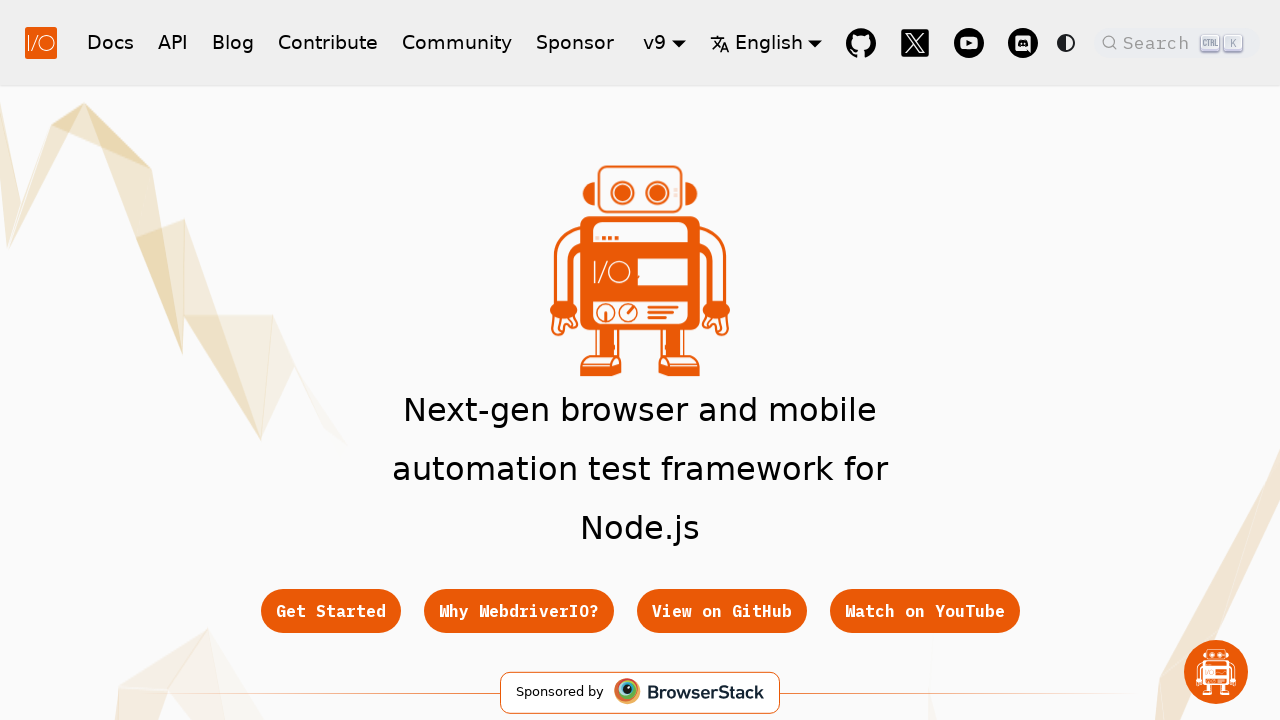

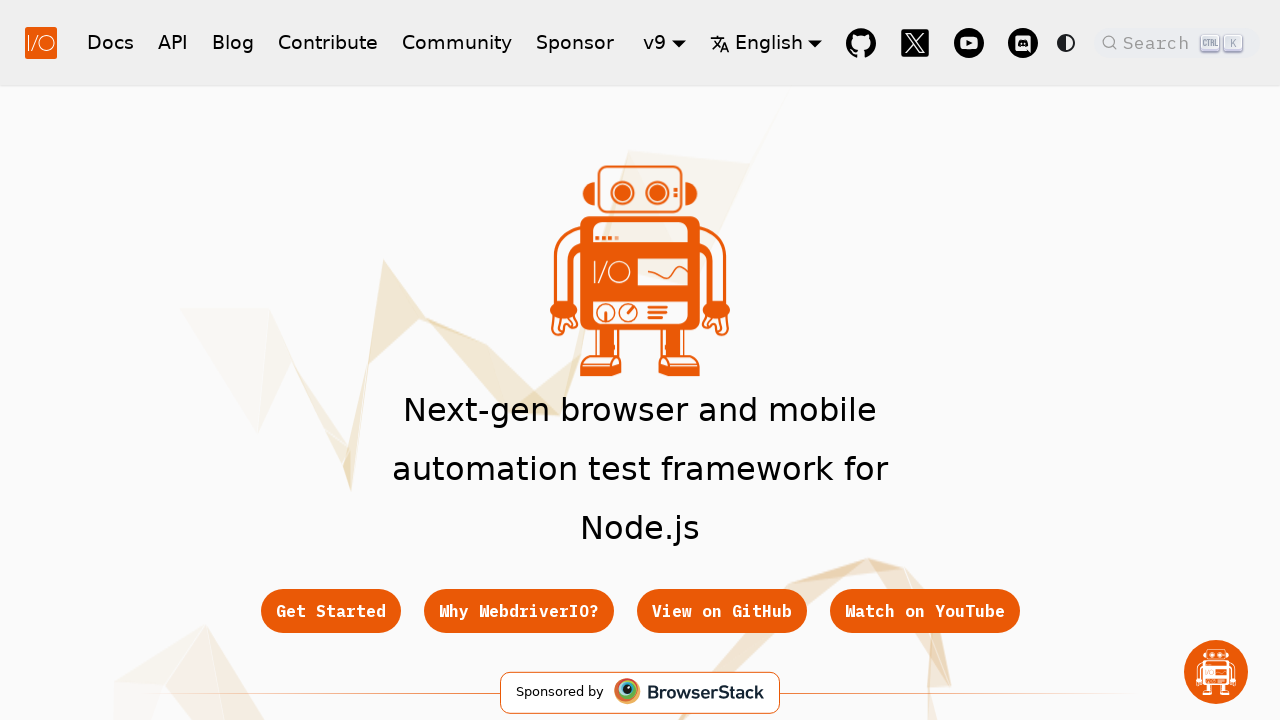